Tests modal ad dismissal by waiting for the modal to appear and clicking to close it

Starting URL: https://the-internet.herokuapp.com/entry_ad

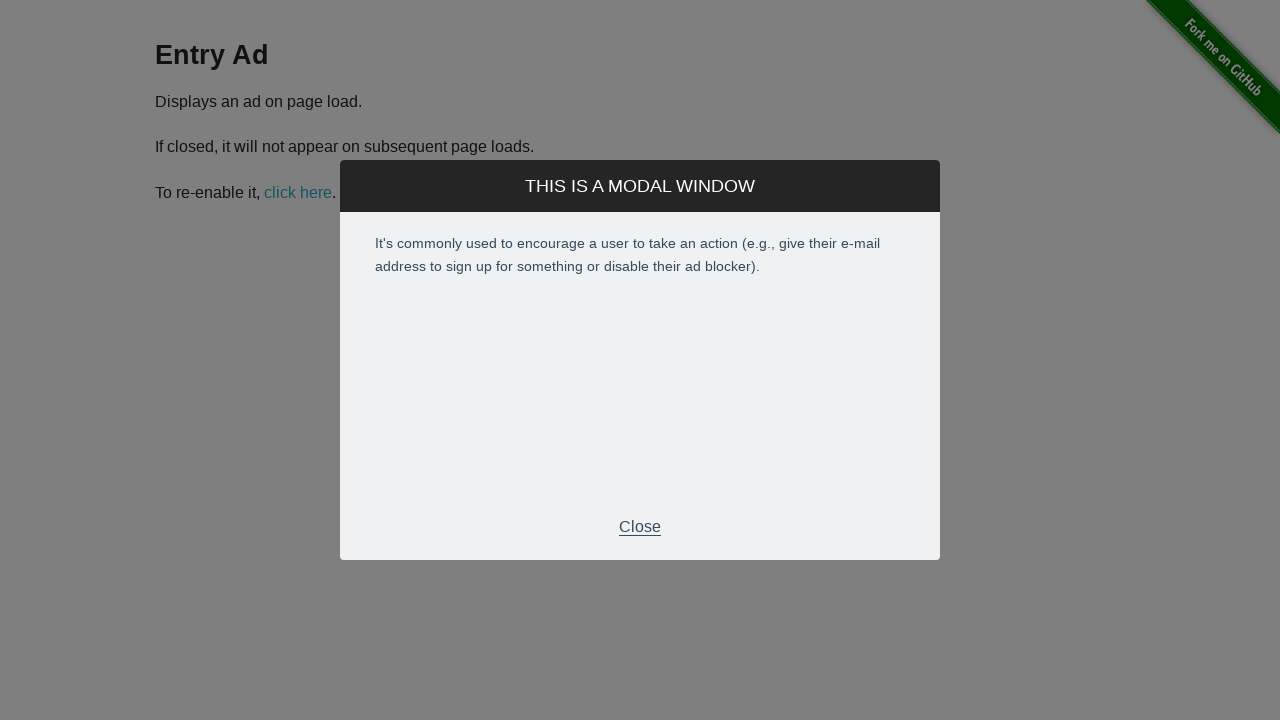

Waited for modal footer to become visible
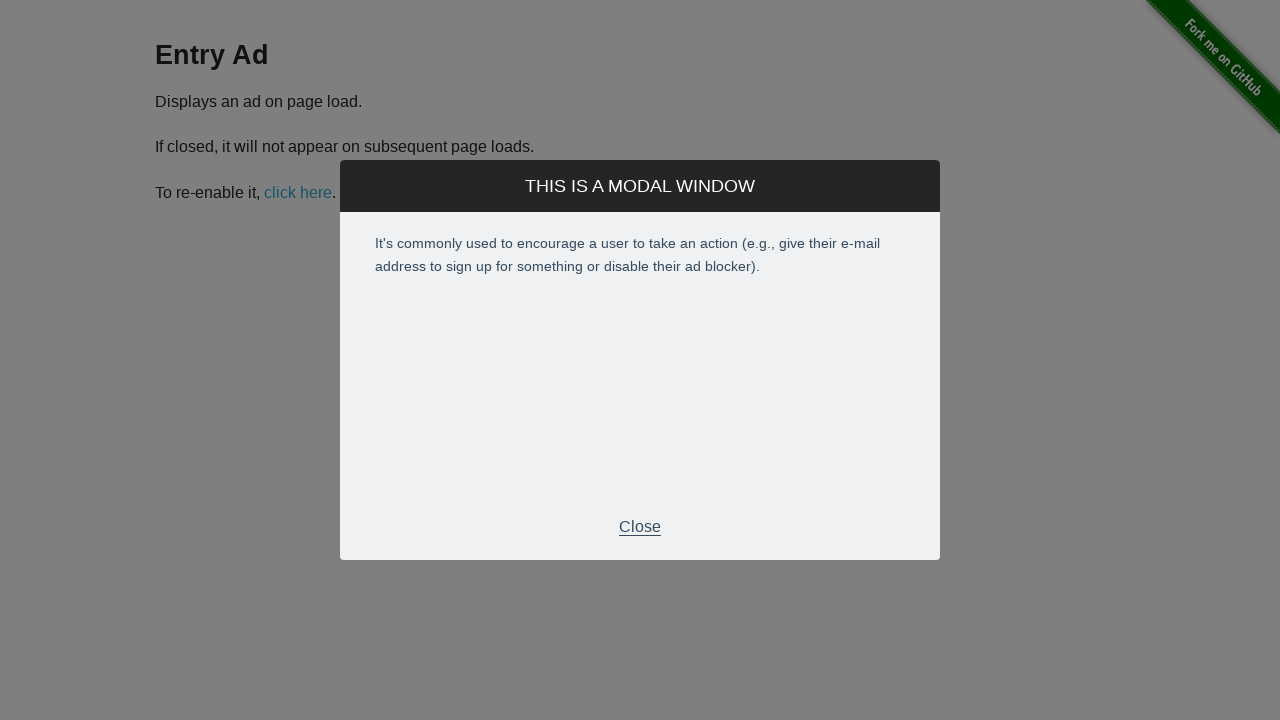

Clicked modal footer to dismiss the ad modal at (640, 527) on .modal-footer p
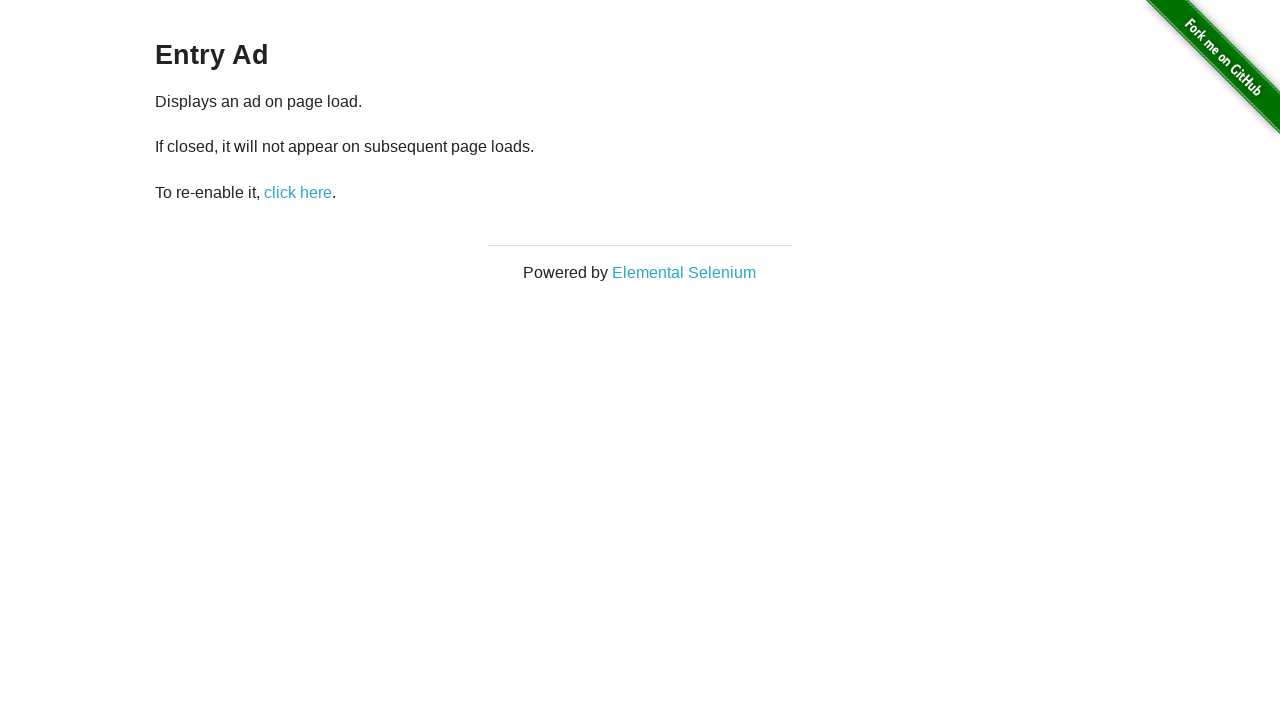

Verified page content is visible after modal dismissal
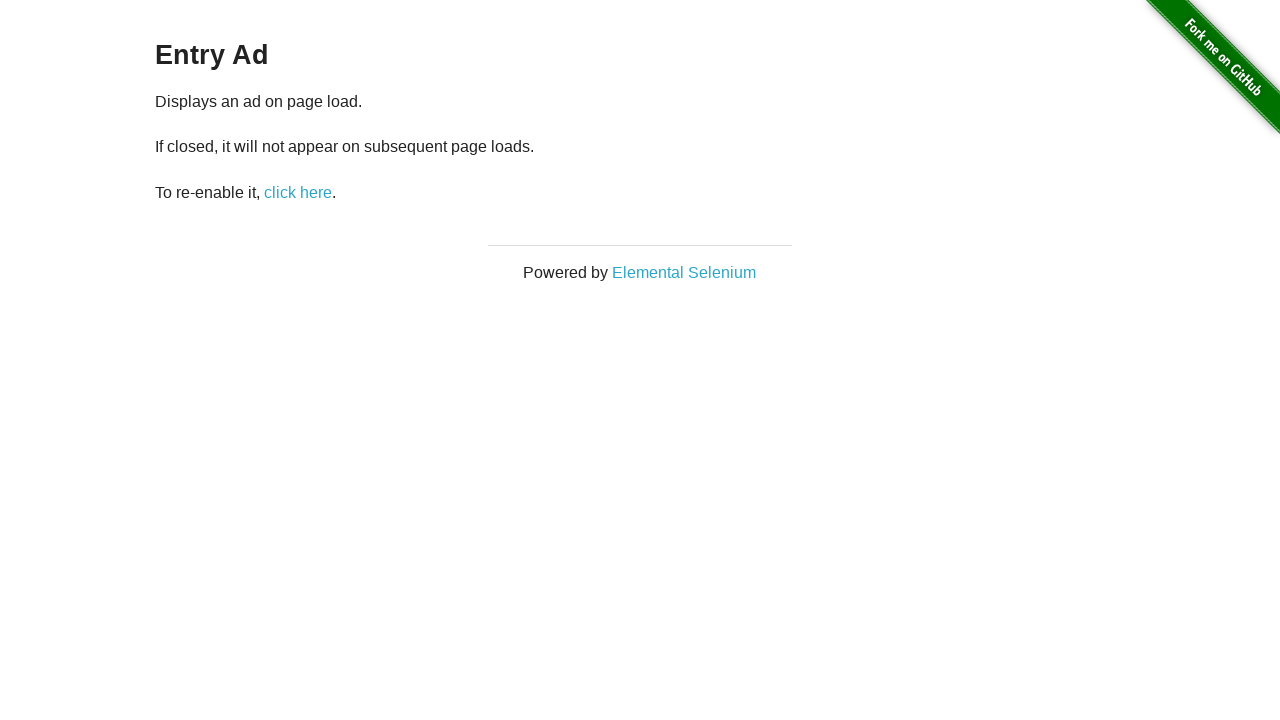

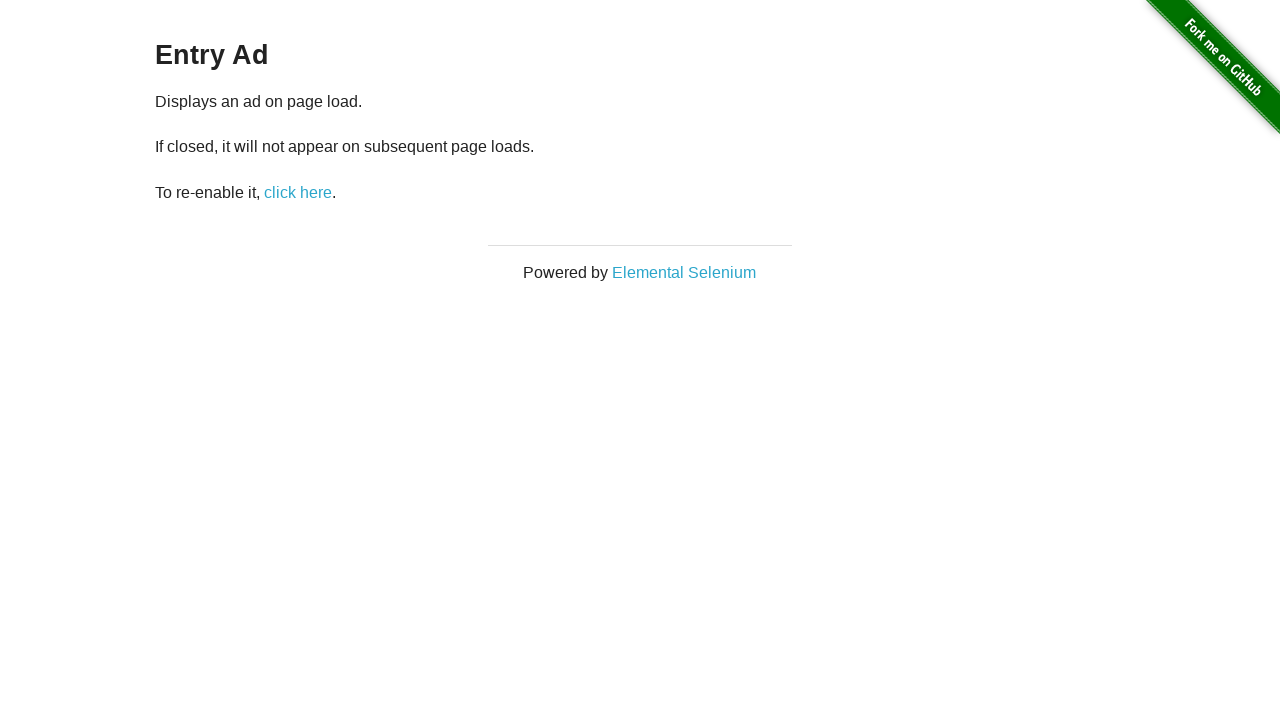